Performs a drag and drop action by offset, moving the draggable element to the position of the droppable target

Starting URL: https://crossbrowsertesting.github.io/drag-and-drop

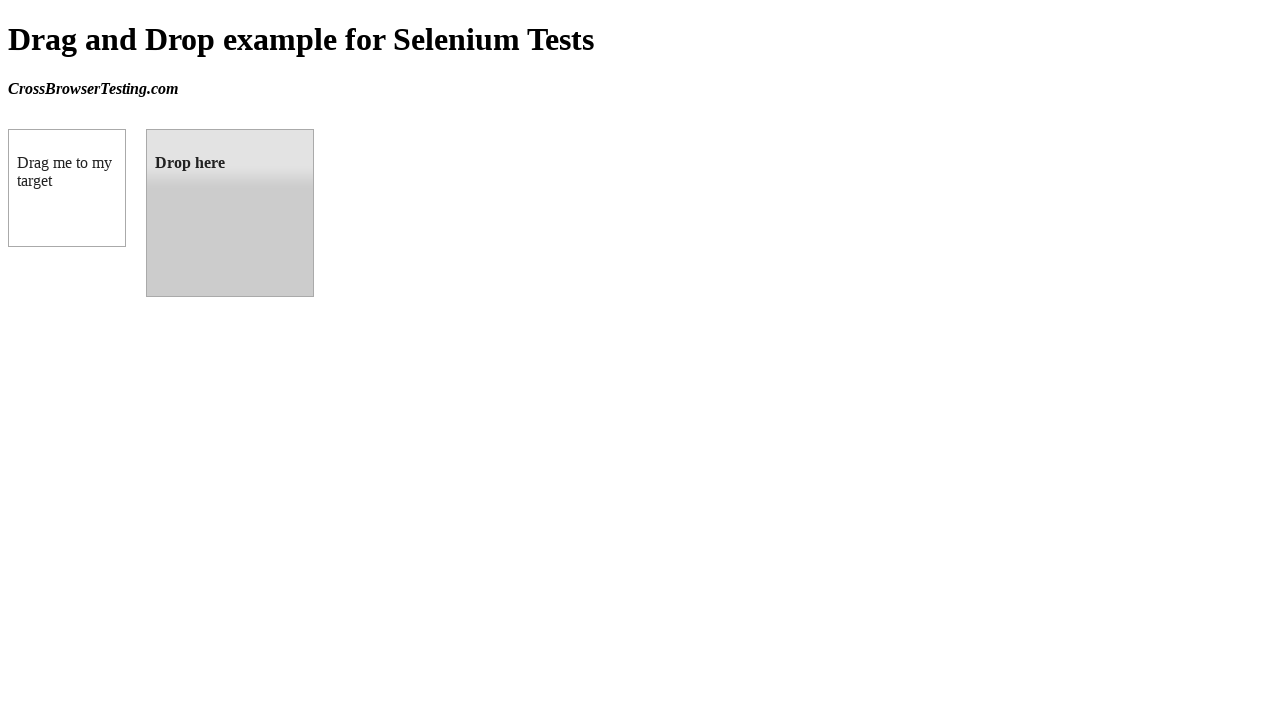

Located draggable element with ID 'draggable'
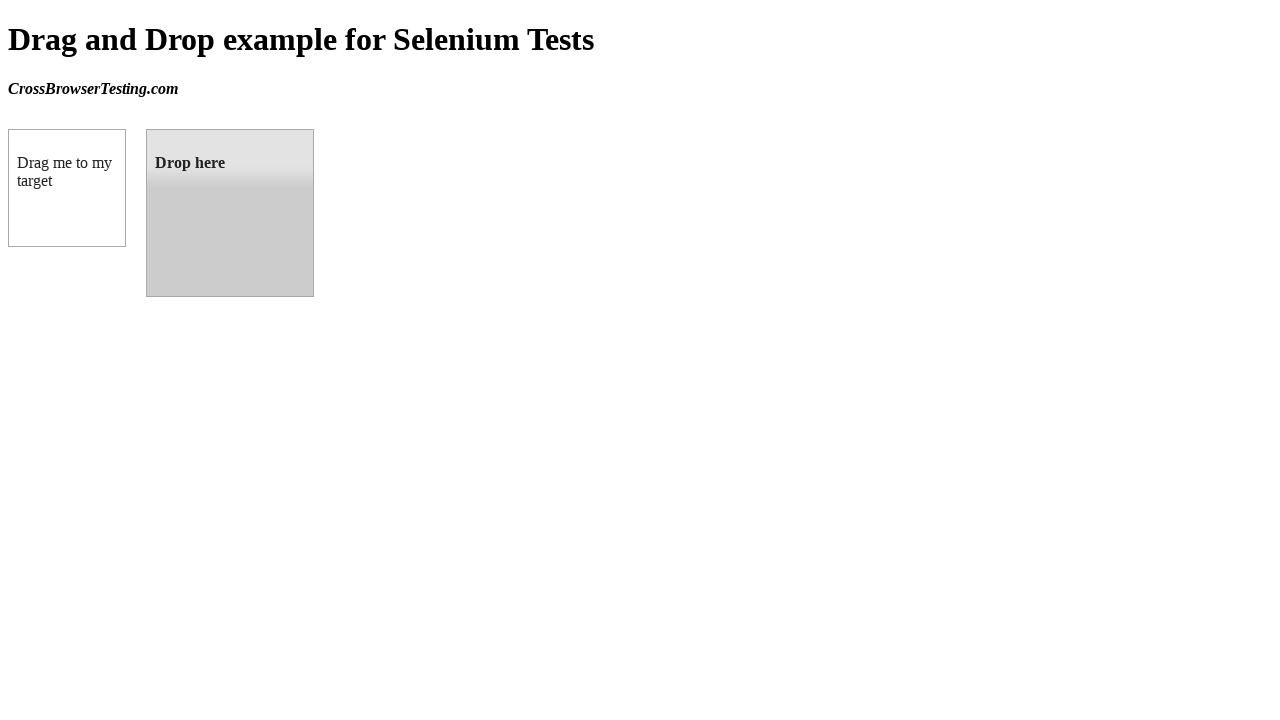

Located droppable target element with ID 'droppable'
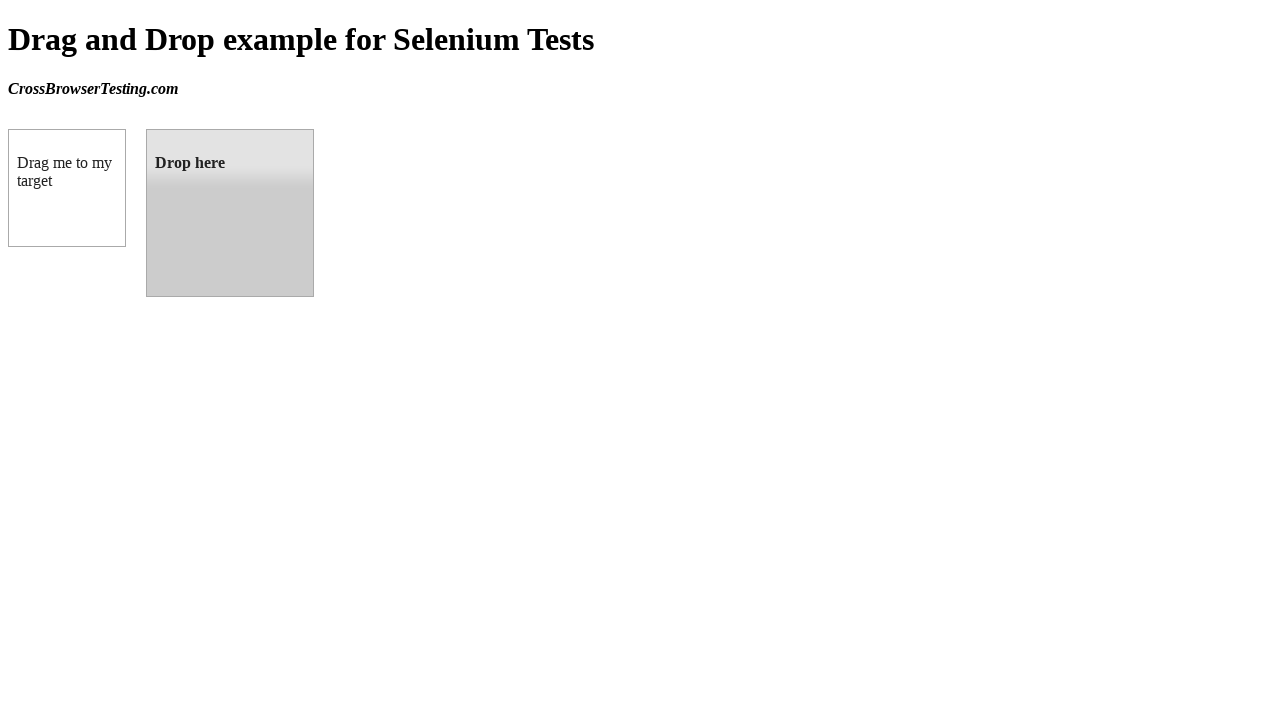

Retrieved bounding box coordinates of droppable target
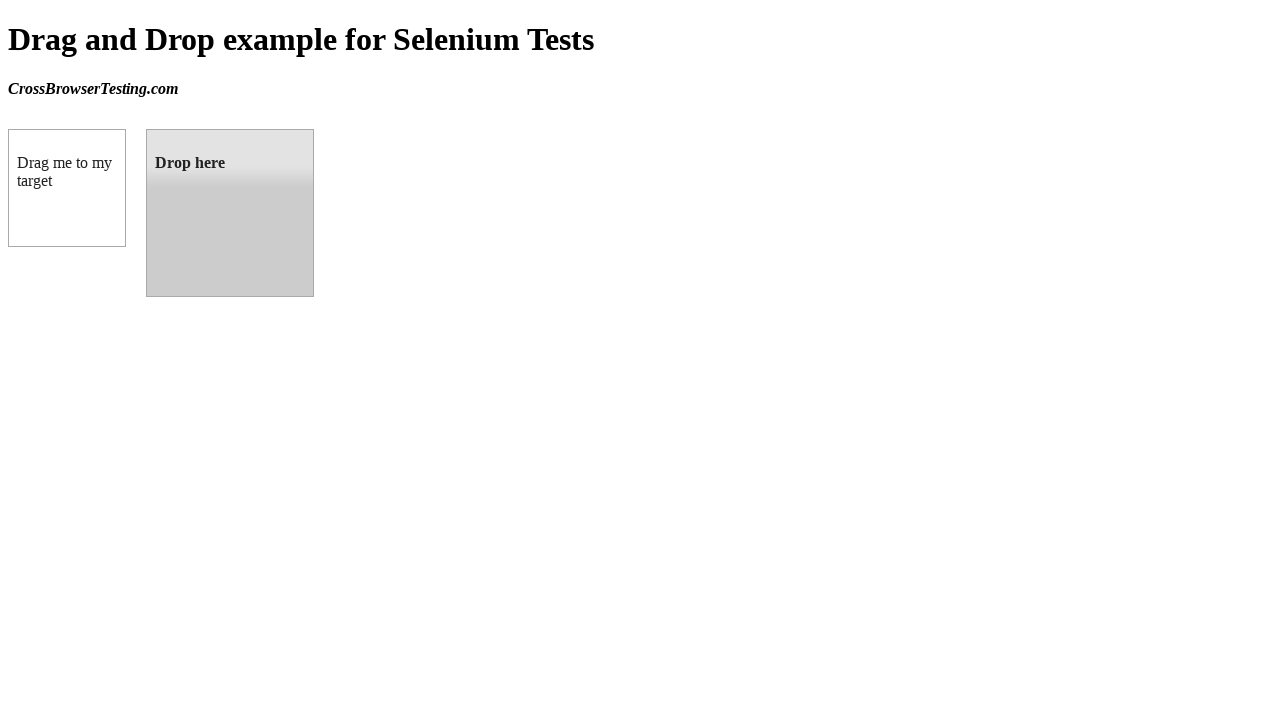

Performed drag and drop action, moving draggable element to droppable target at (230, 213)
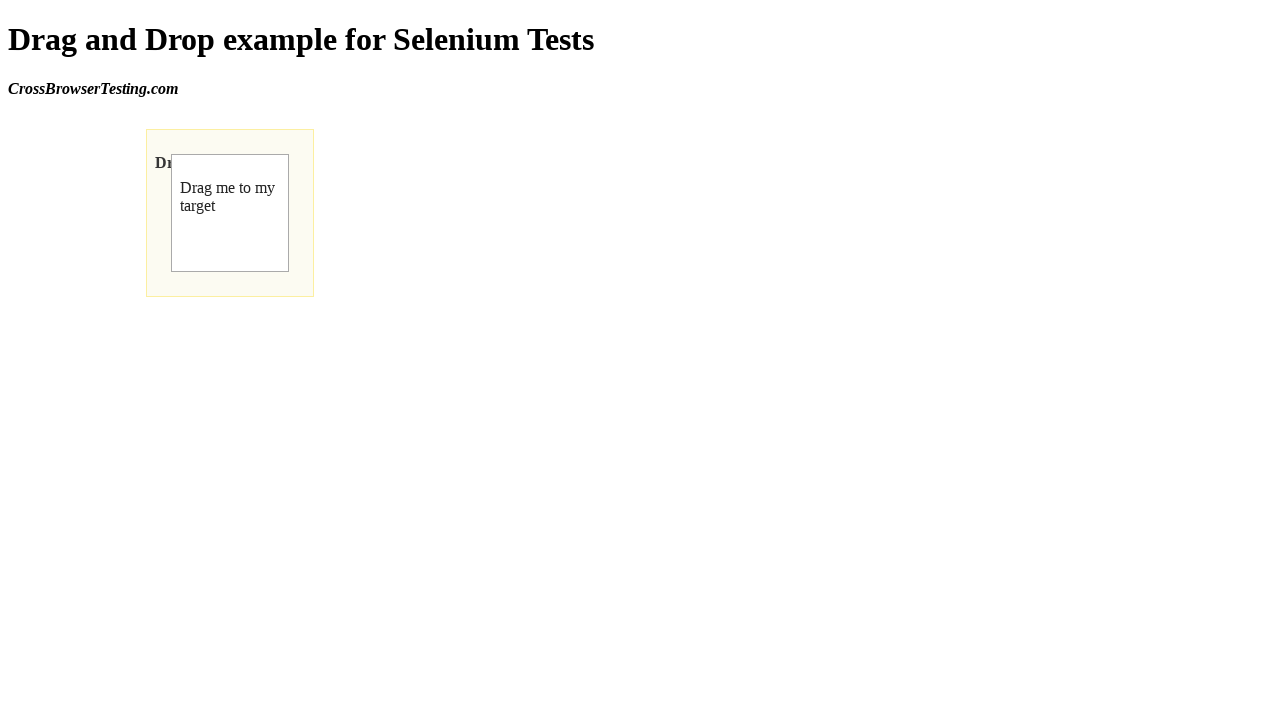

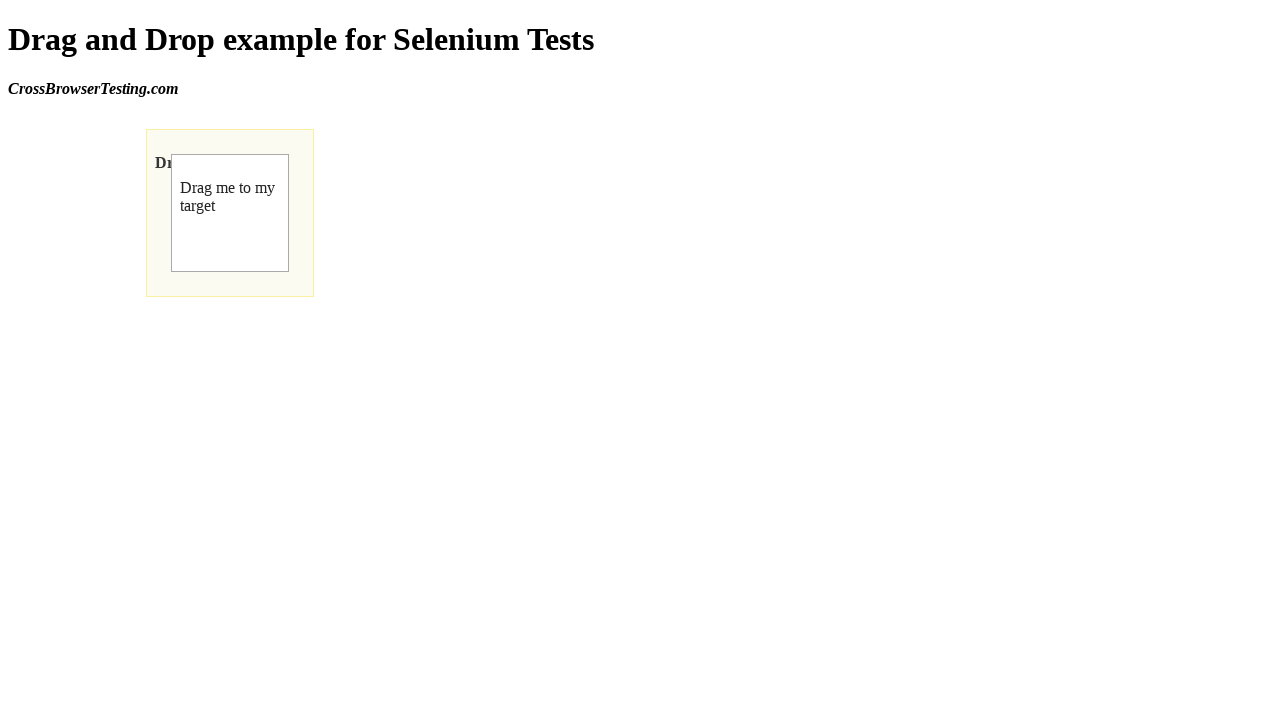